Tests navigating through Active, Completed, and All filters

Starting URL: https://demo.playwright.dev/todomvc

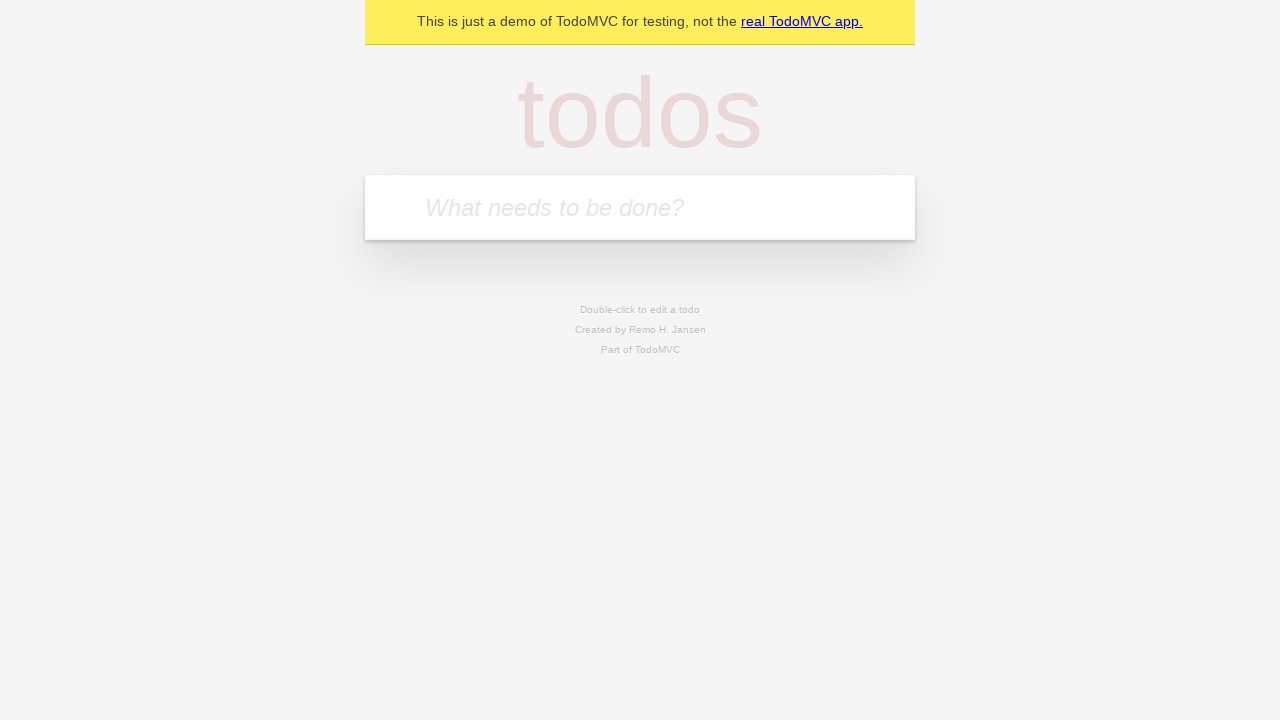

Filled todo input with 'buy some cheese' on internal:attr=[placeholder="What needs to be done?"i]
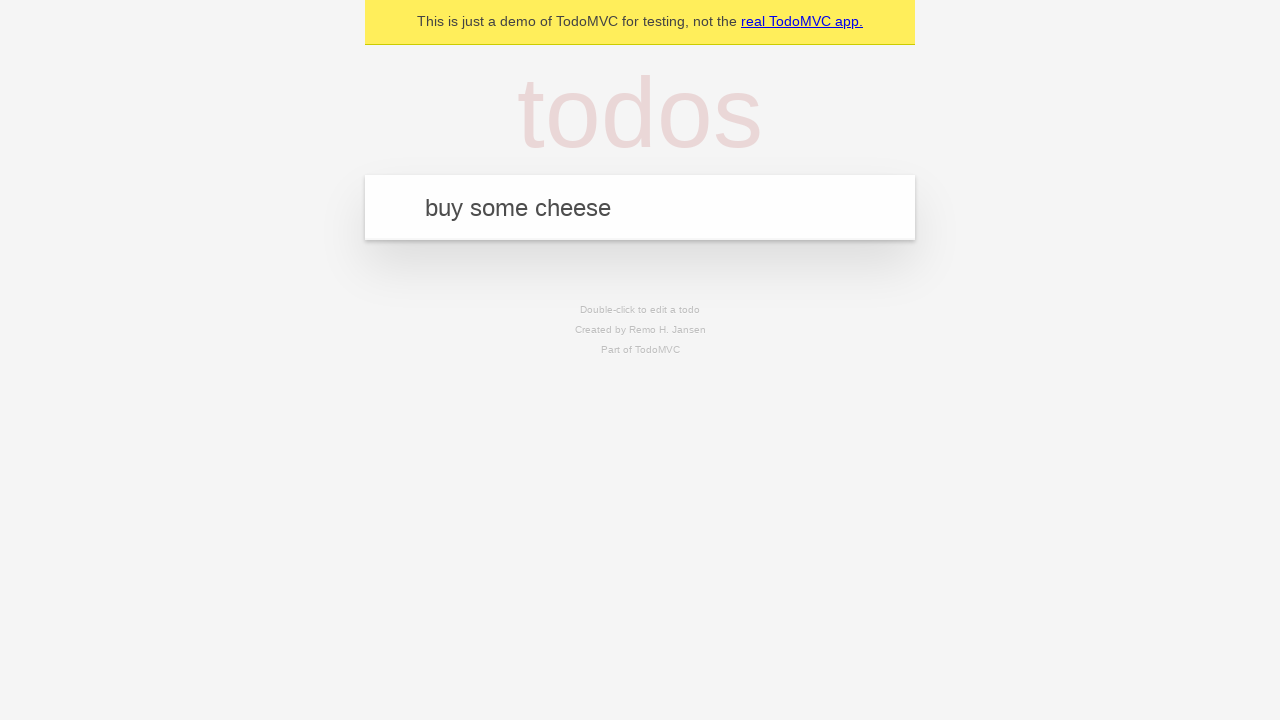

Pressed Enter to create todo 'buy some cheese' on internal:attr=[placeholder="What needs to be done?"i]
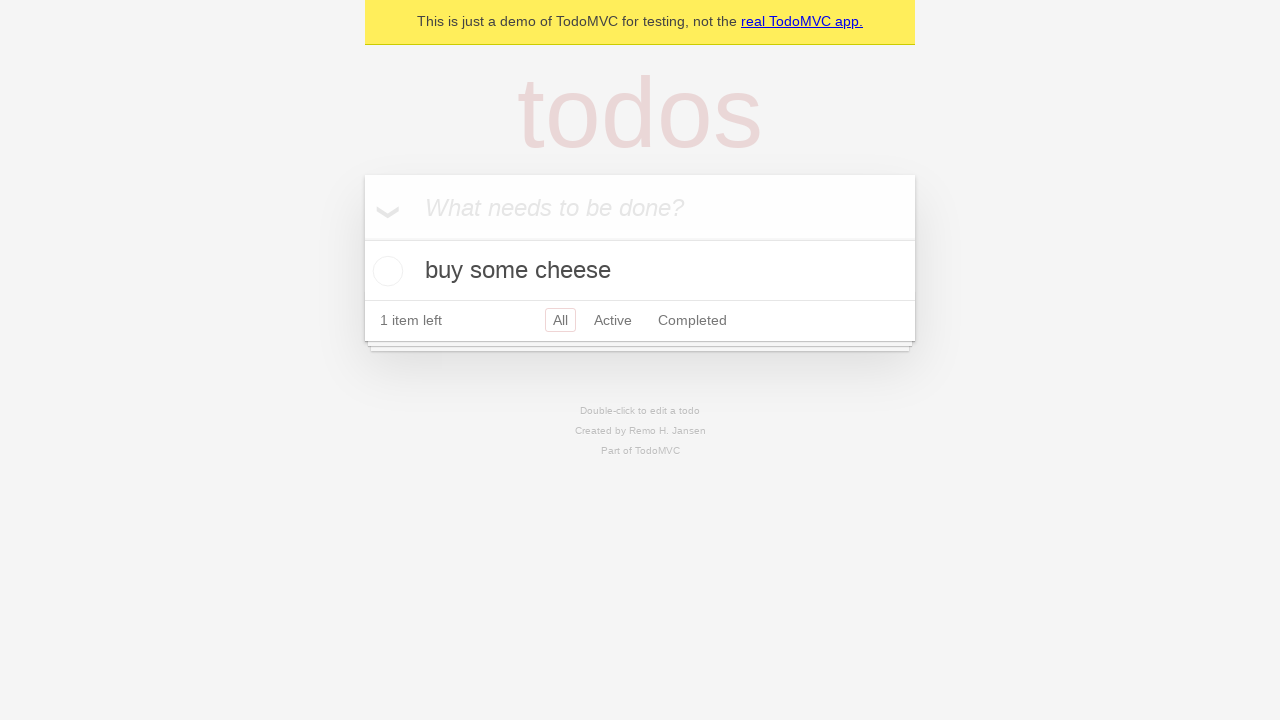

Filled todo input with 'feed the cat' on internal:attr=[placeholder="What needs to be done?"i]
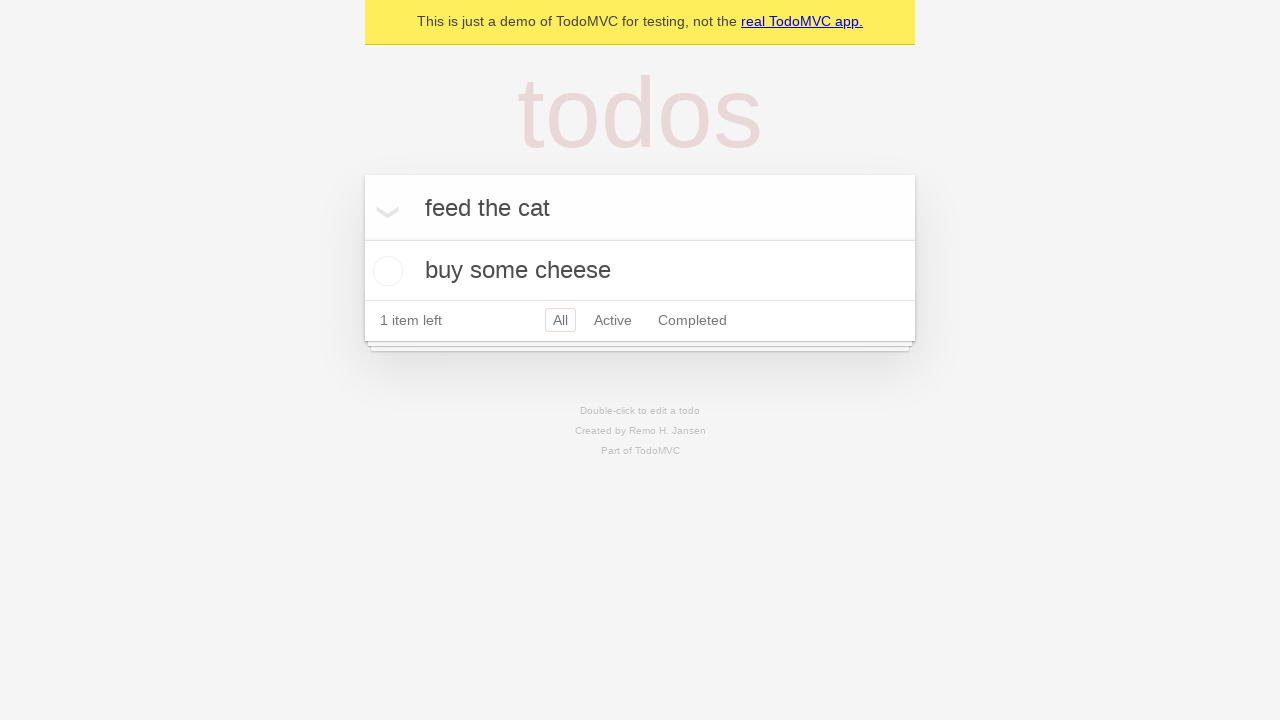

Pressed Enter to create todo 'feed the cat' on internal:attr=[placeholder="What needs to be done?"i]
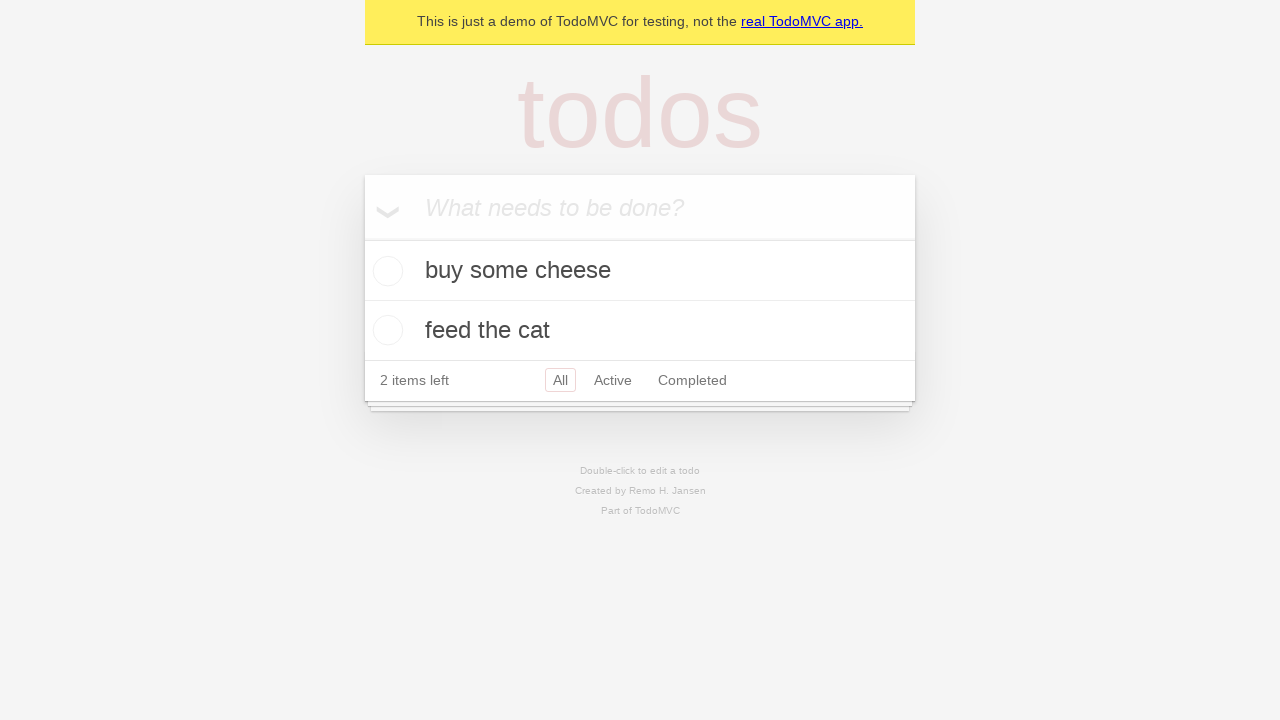

Filled todo input with 'book a doctors appointment' on internal:attr=[placeholder="What needs to be done?"i]
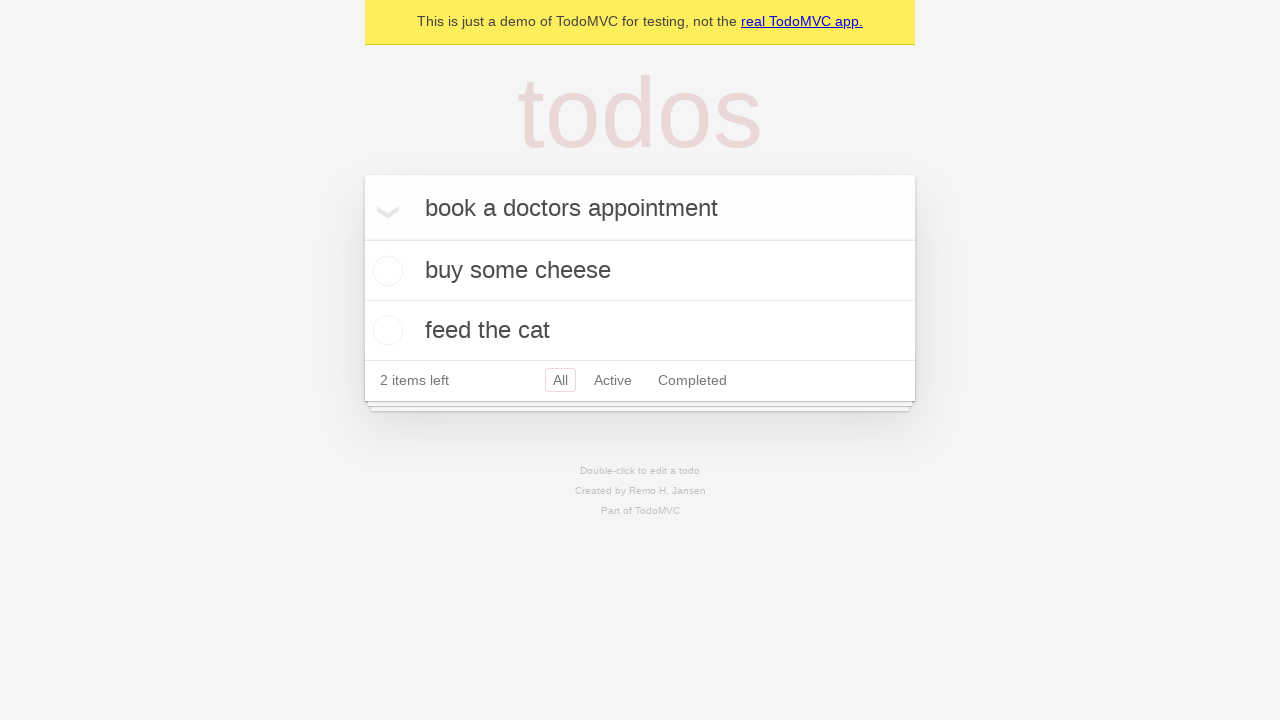

Pressed Enter to create todo 'book a doctors appointment' on internal:attr=[placeholder="What needs to be done?"i]
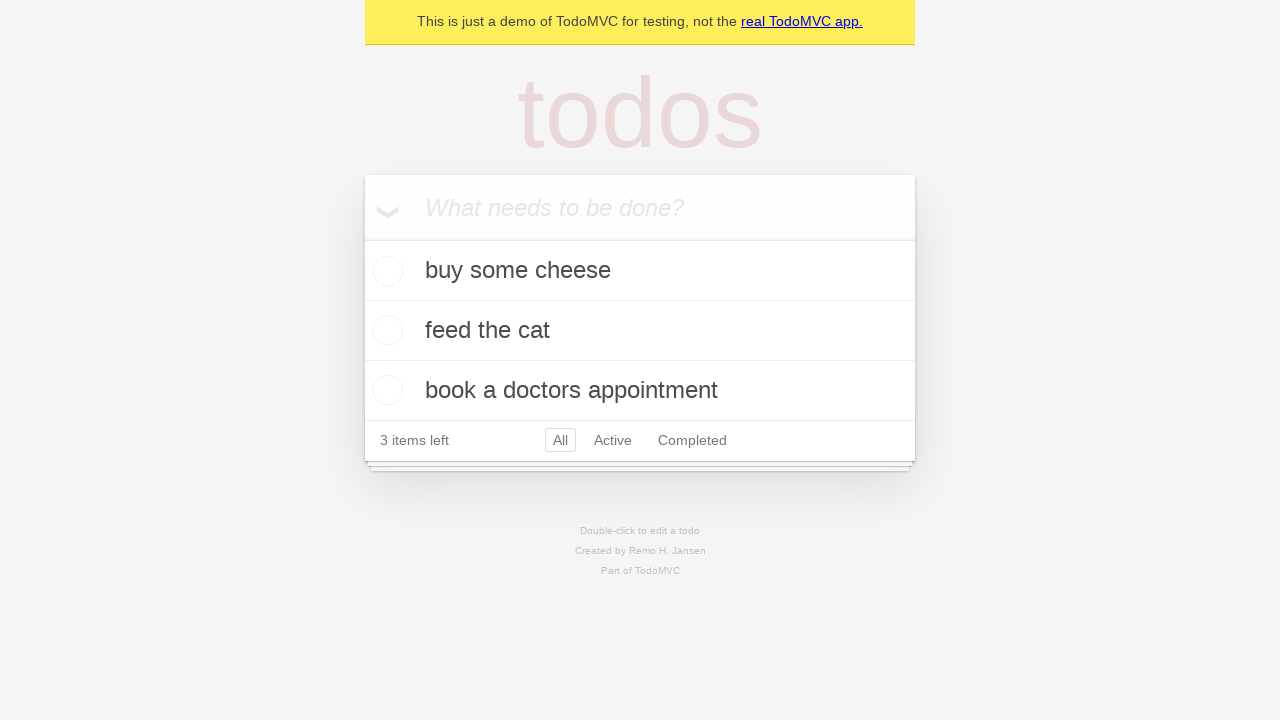

Checked the second todo item at (385, 330) on internal:testid=[data-testid="todo-item"s] >> nth=1 >> internal:role=checkbox
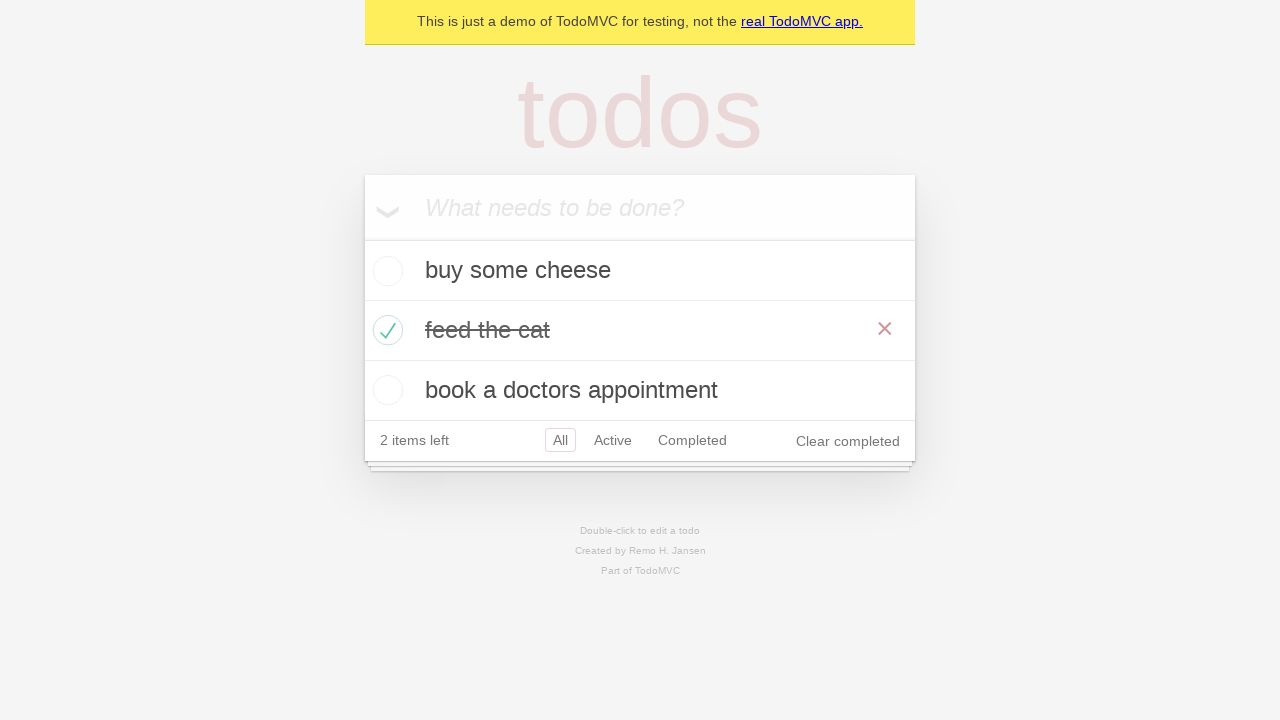

Clicked Active filter to display active todos at (613, 440) on internal:role=link[name="Active"i]
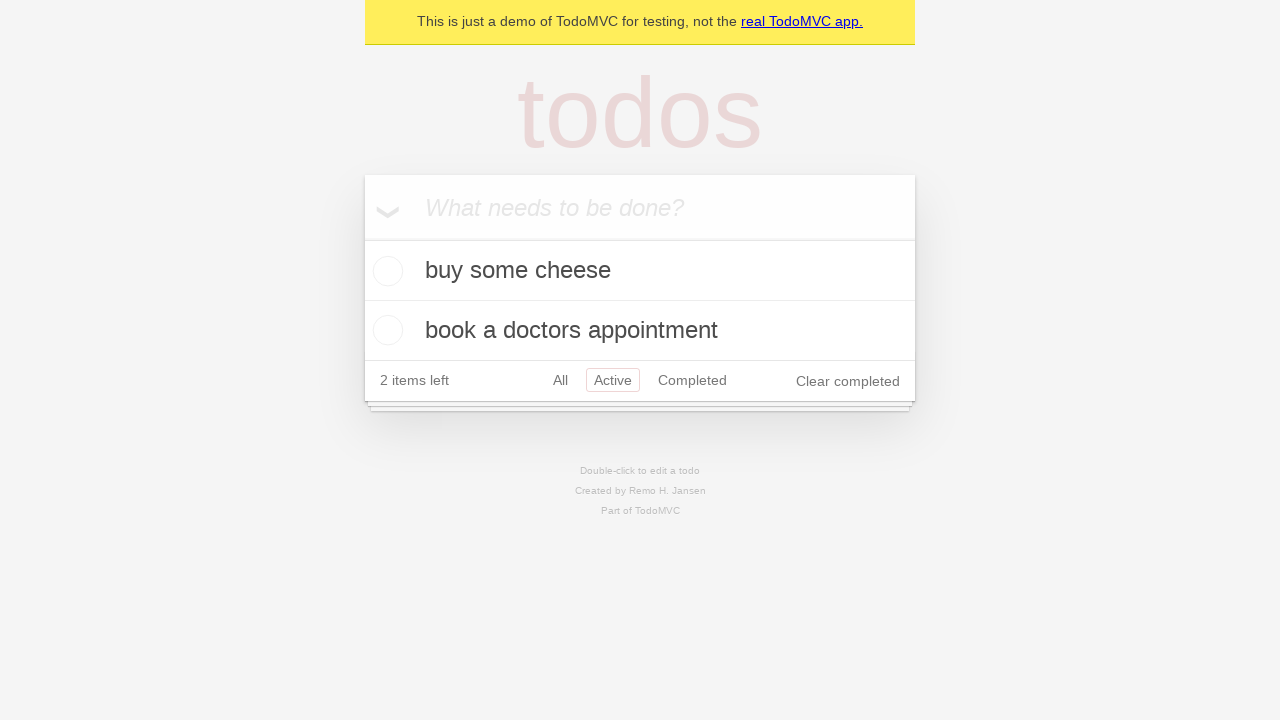

Clicked Completed filter to display completed todos at (692, 380) on internal:role=link[name="Completed"i]
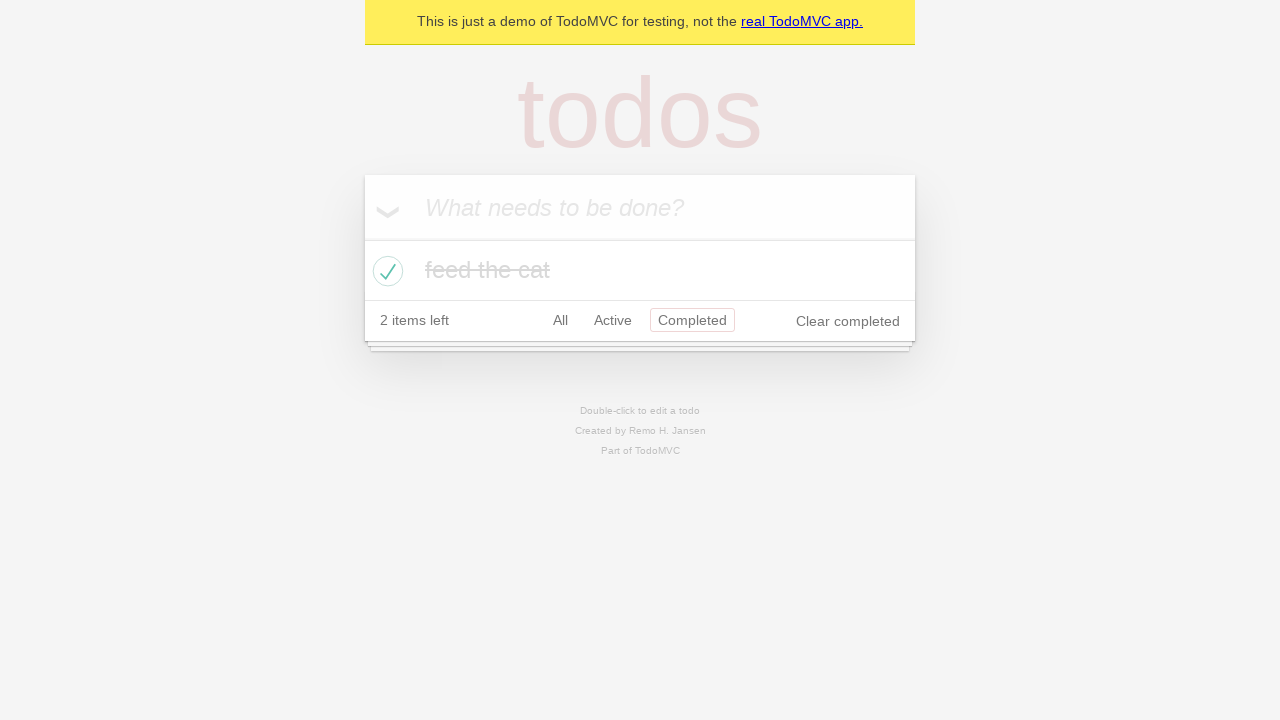

Clicked All filter to display all todos at (560, 320) on internal:role=link[name="All"i]
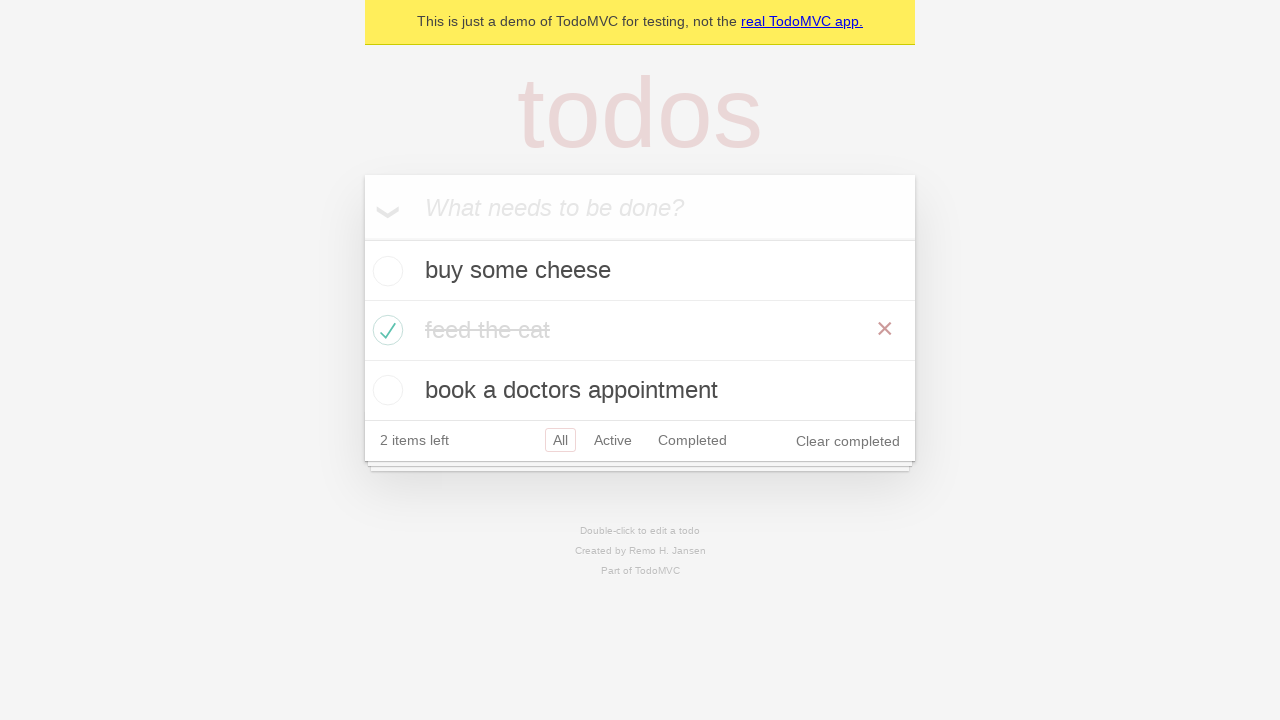

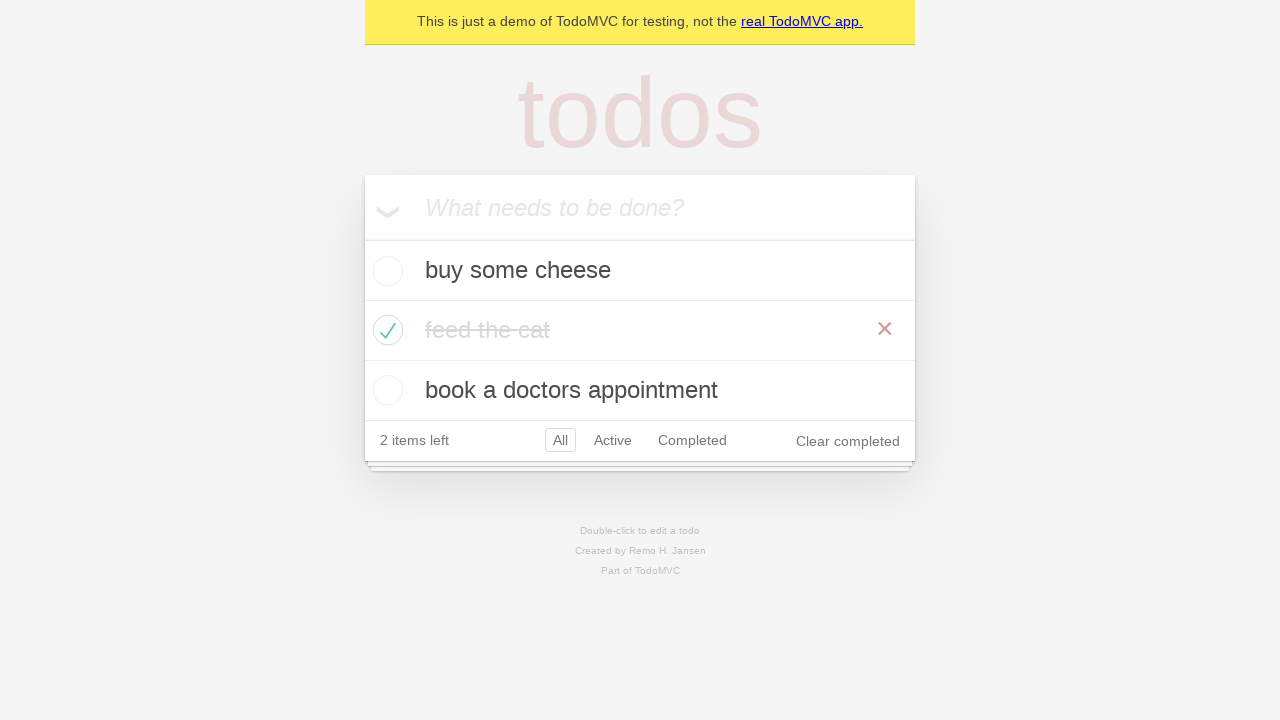